Tests alert handling functionality by triggering alert boxes multiple times and accepting them

Starting URL: https://krninformatix.com/selenium/testing.html

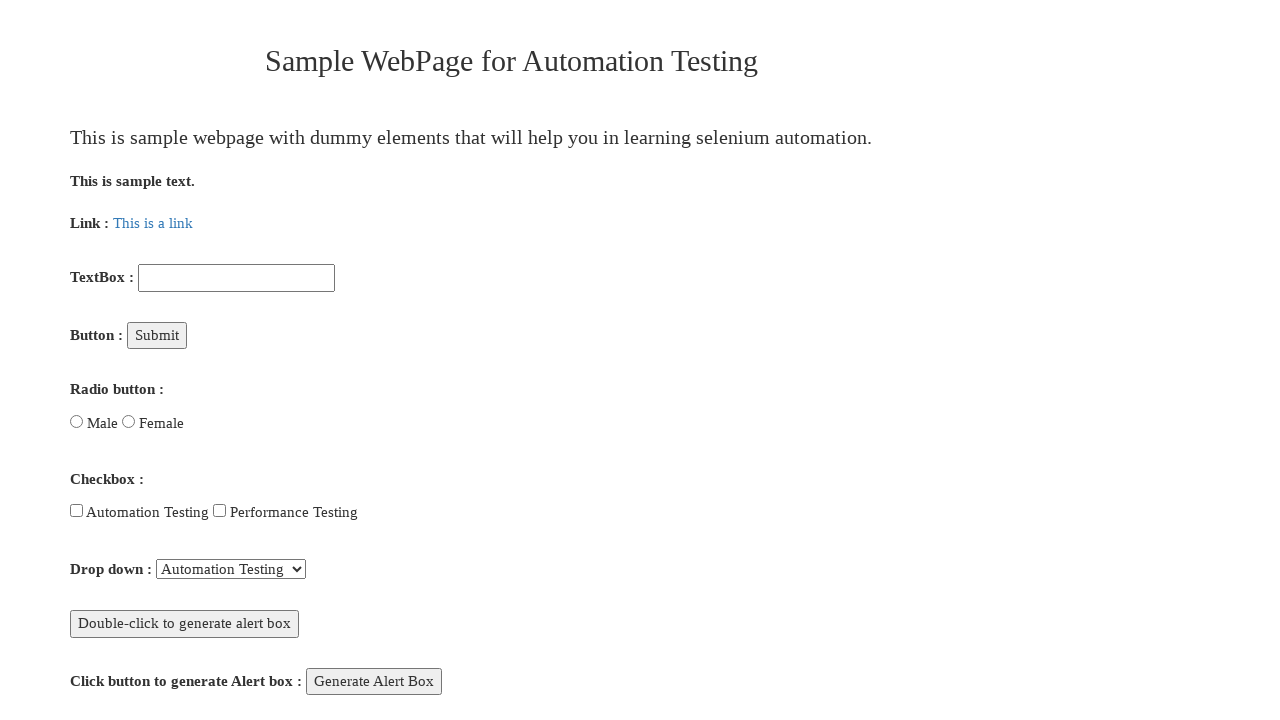

Clicked 'Generate Alert Box' button at (374, 681) on xpath=//button[text()='Generate Alert Box']
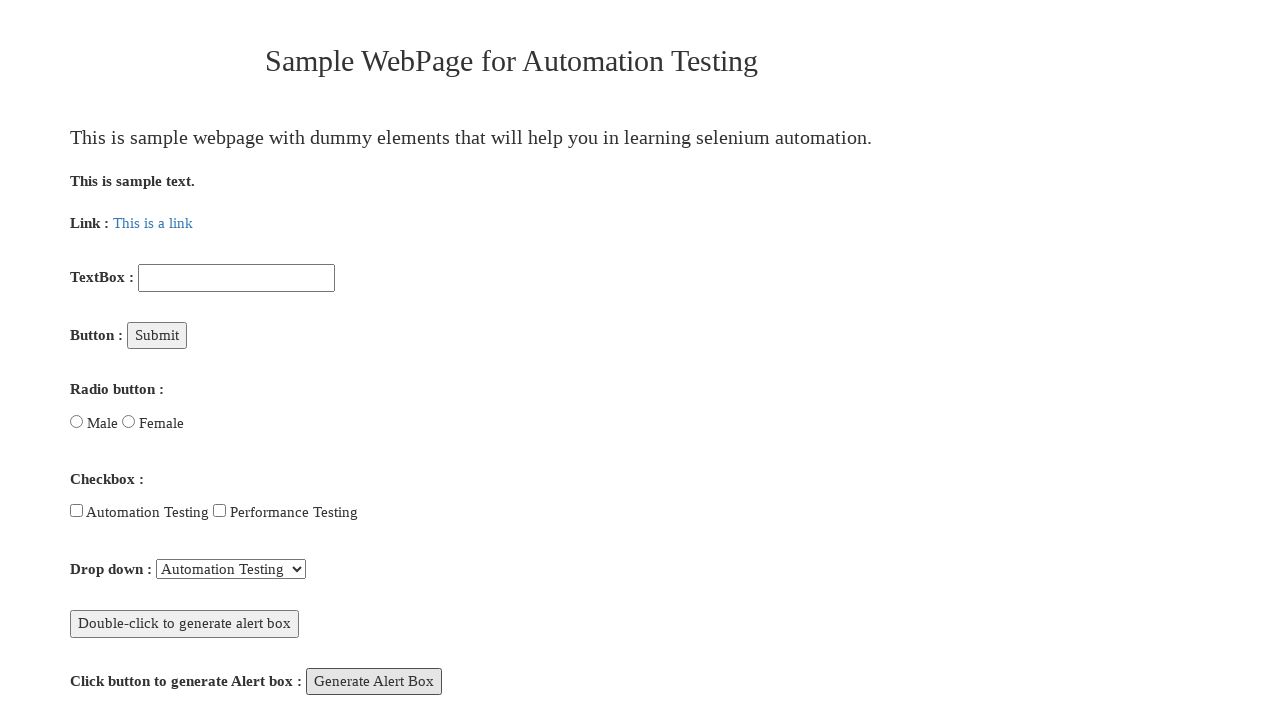

Waited 1000ms for first alert to appear
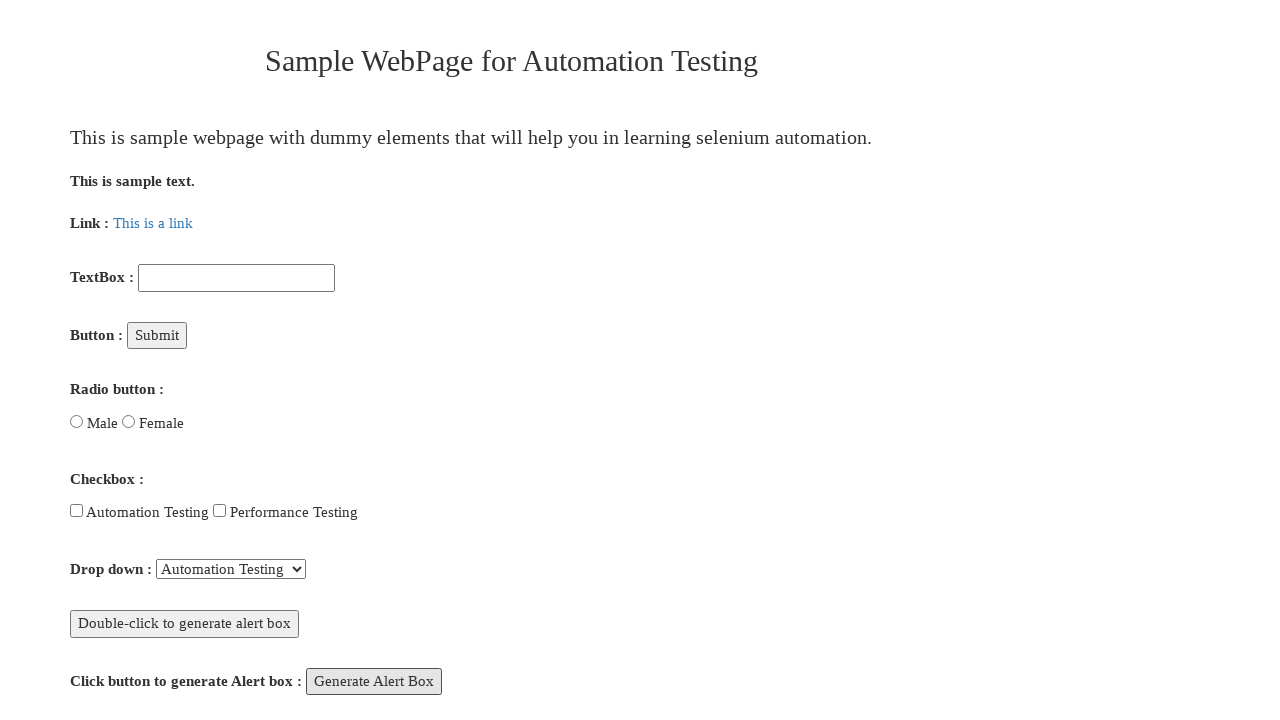

Set up dialog handler to accept alerts
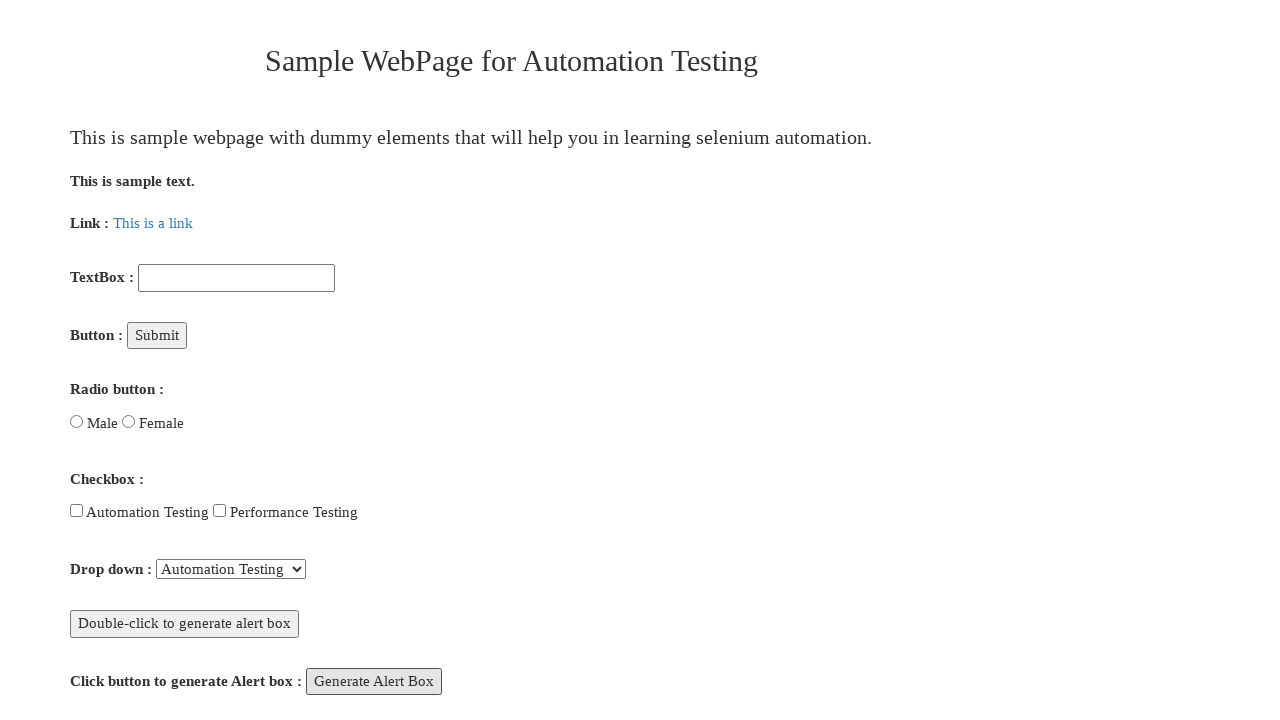

Waited 1000ms before generating second alert
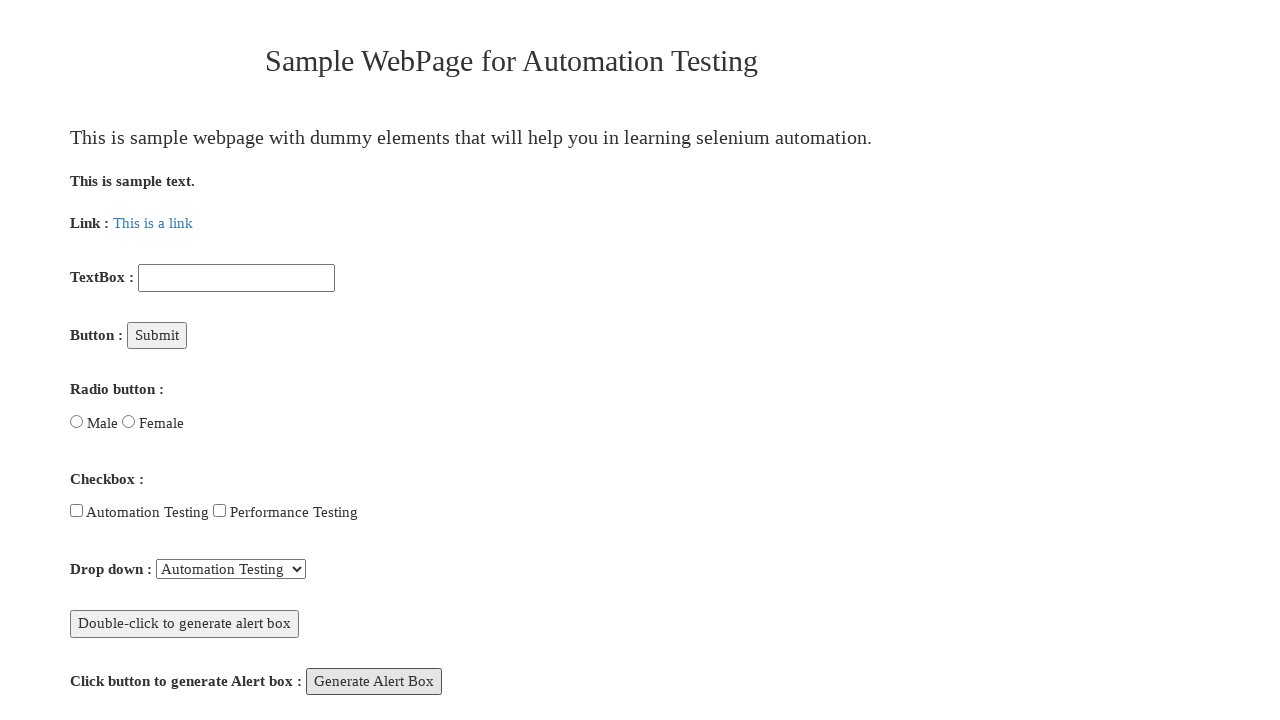

Clicked 'Generate Alert Box' button again to generate second alert at (374, 681) on xpath=//button[text()='Generate Alert Box']
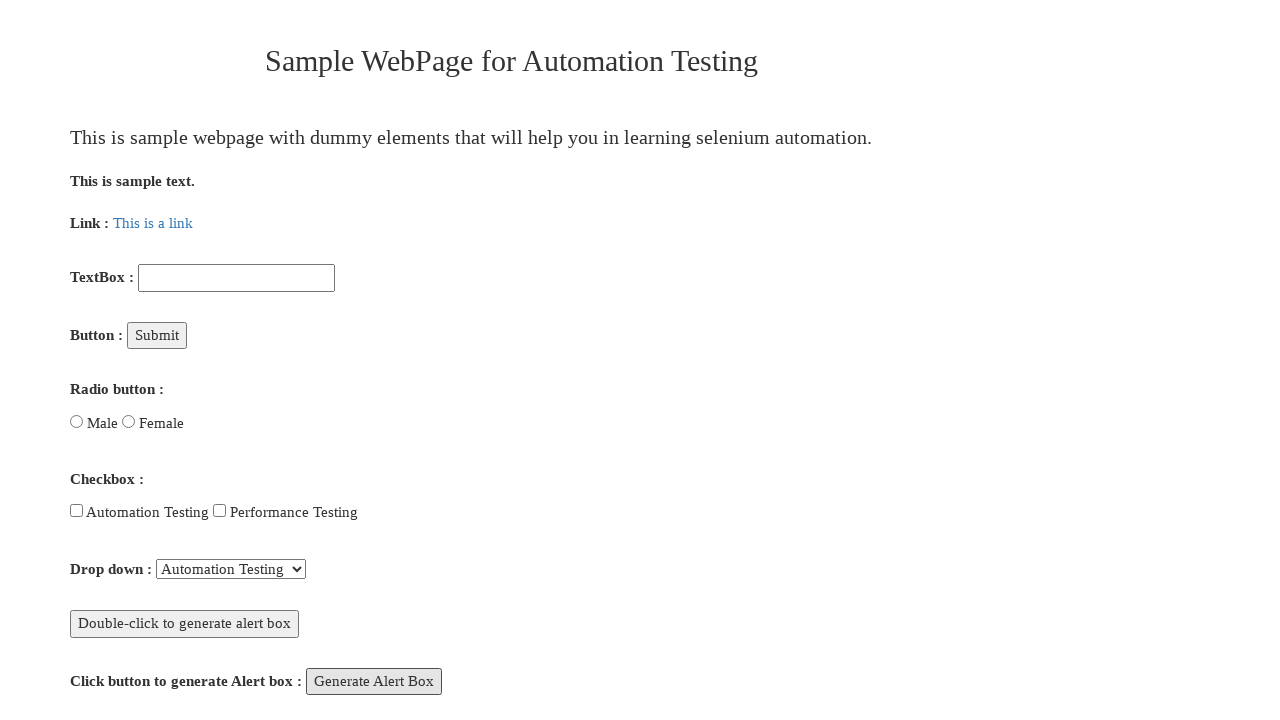

Set up dialog handler to capture and accept second alert message
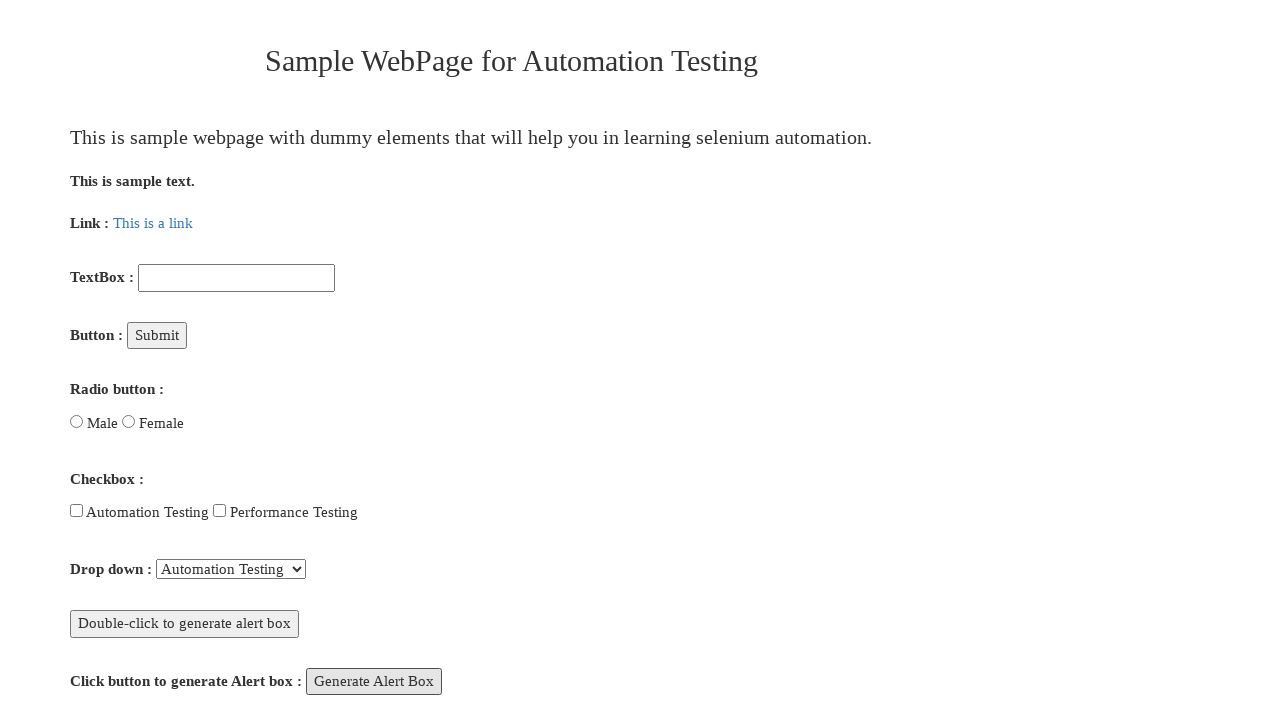

Waited 1000ms for second alert to be handled
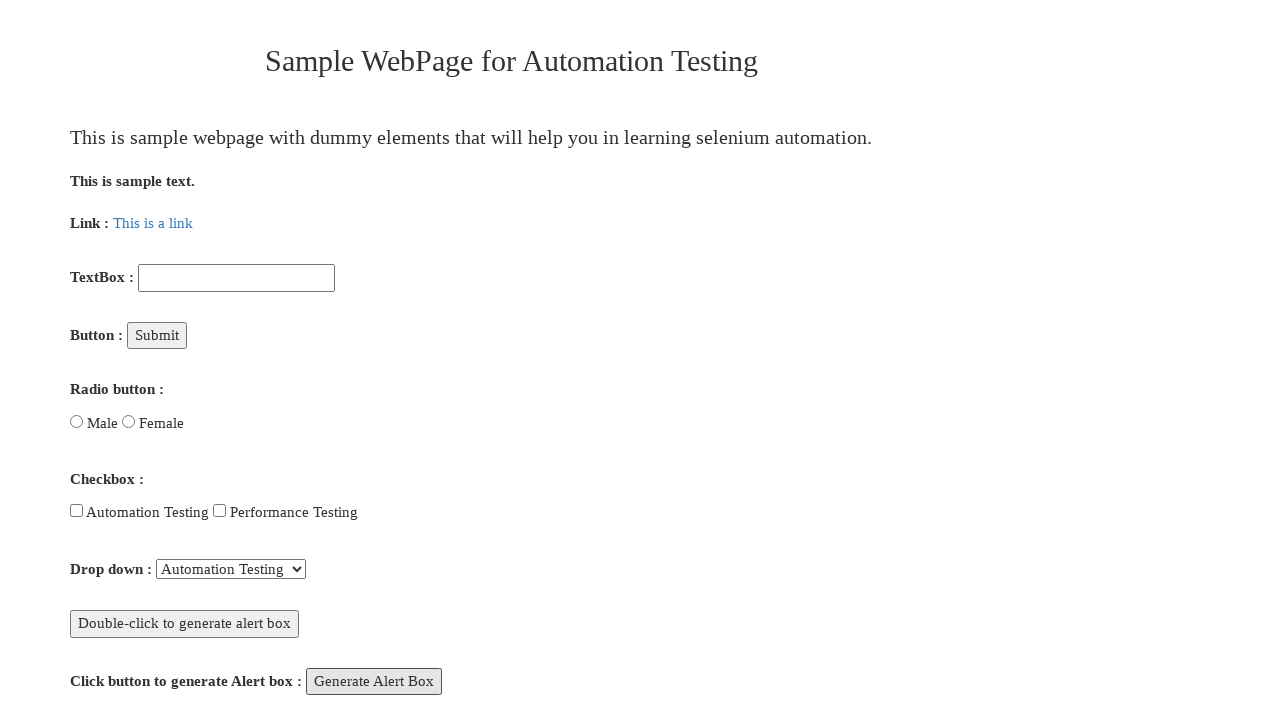

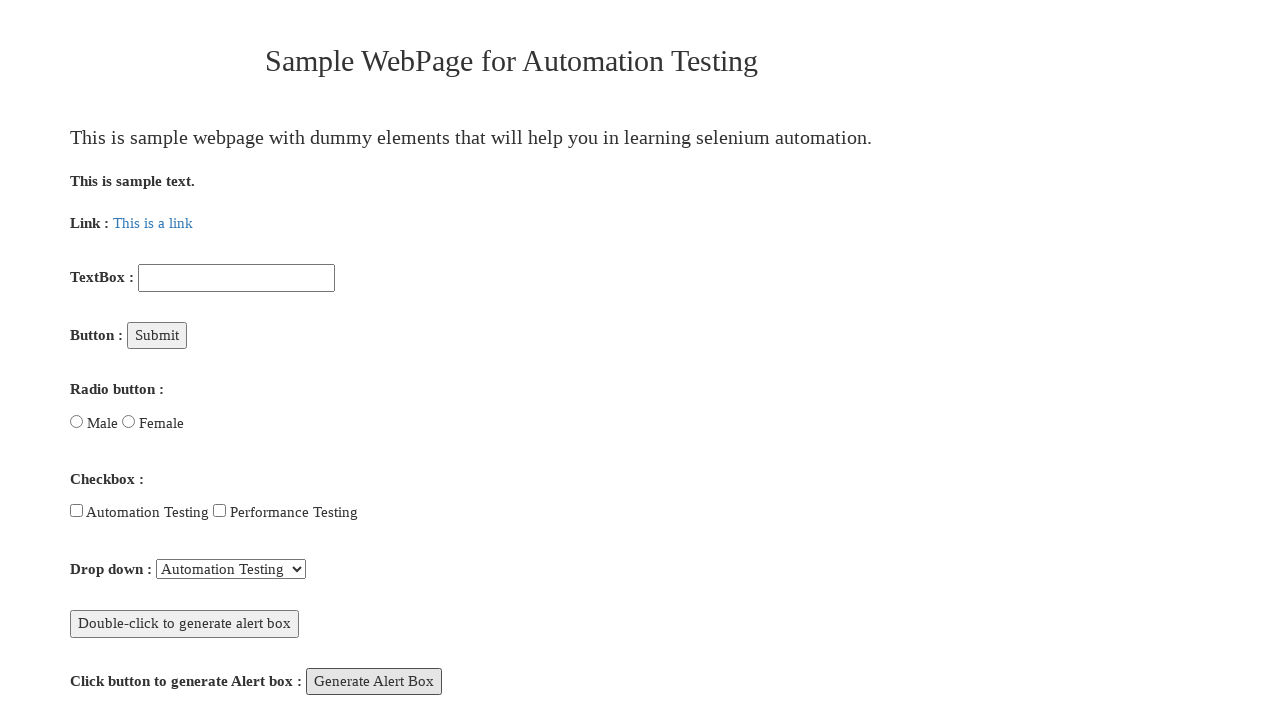